Tests navigation through Art and Classes tabs to verify the online course header

Starting URL: https://www.funartcolorado.com/

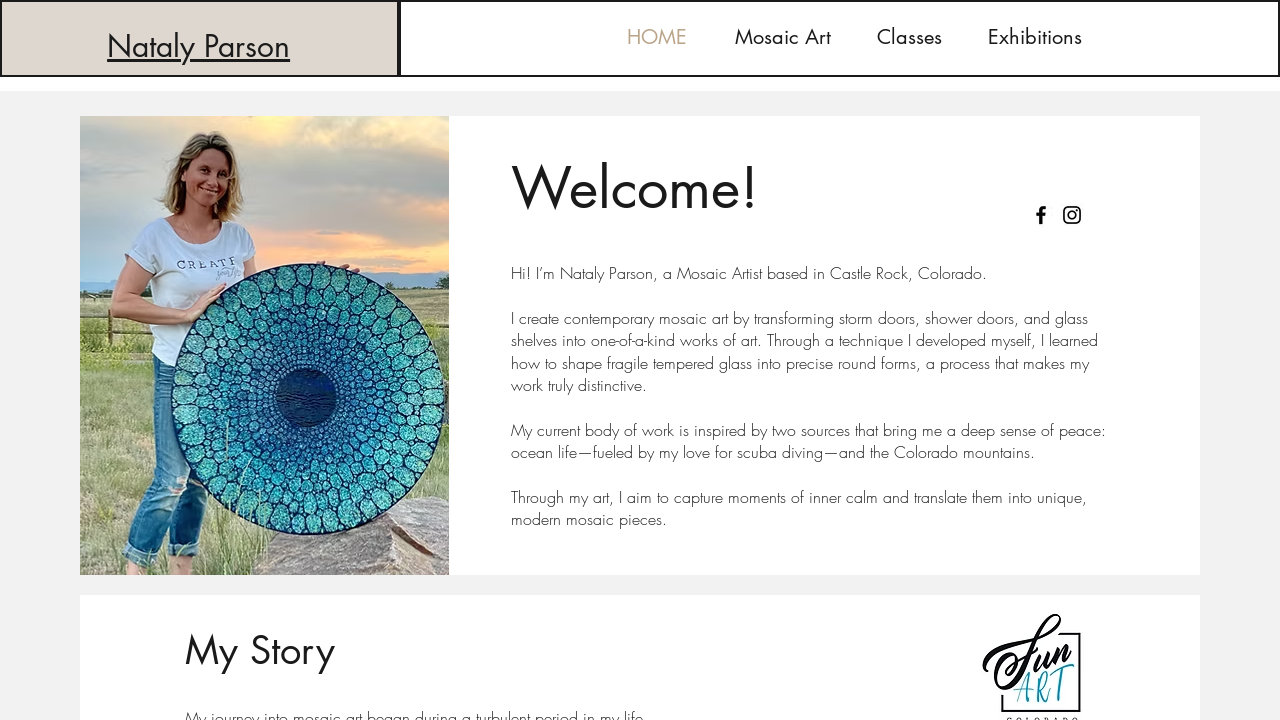

Clicked on Art tab at (783, 38) on #comp-jnlr6x4r1label
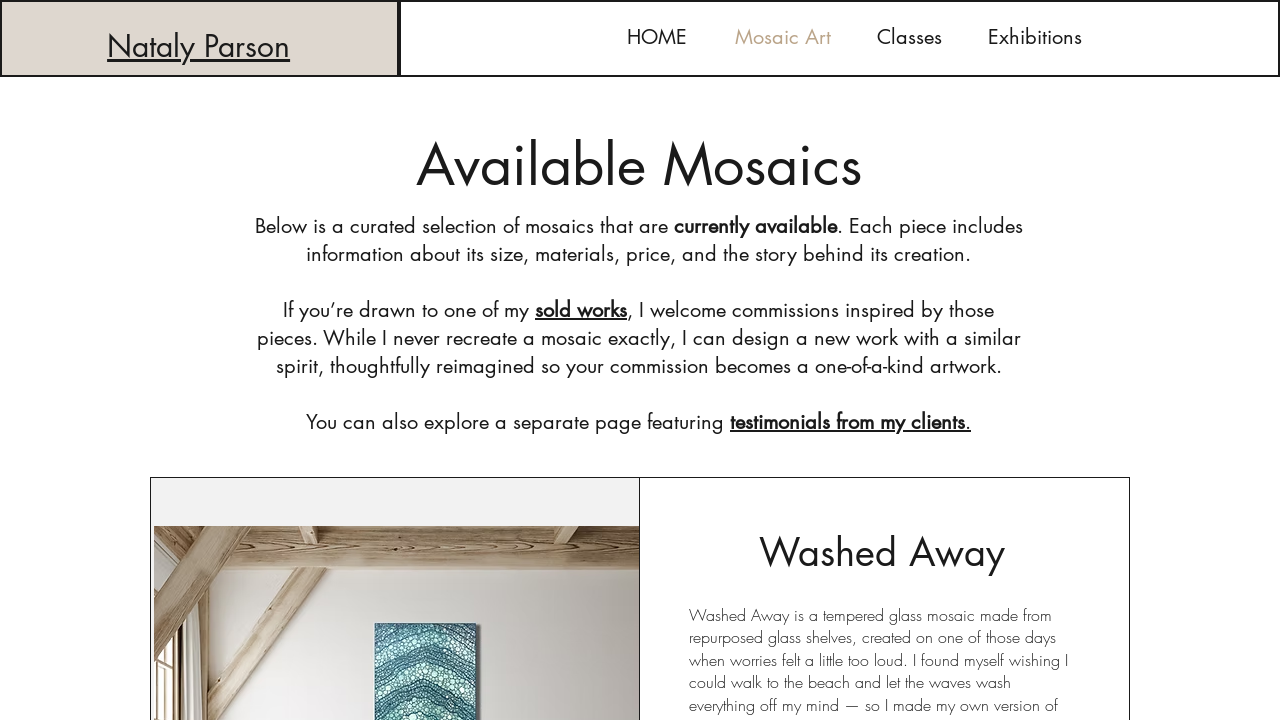

Clicked on Classes tab at (909, 38) on #comp-jnlr6x4r2label
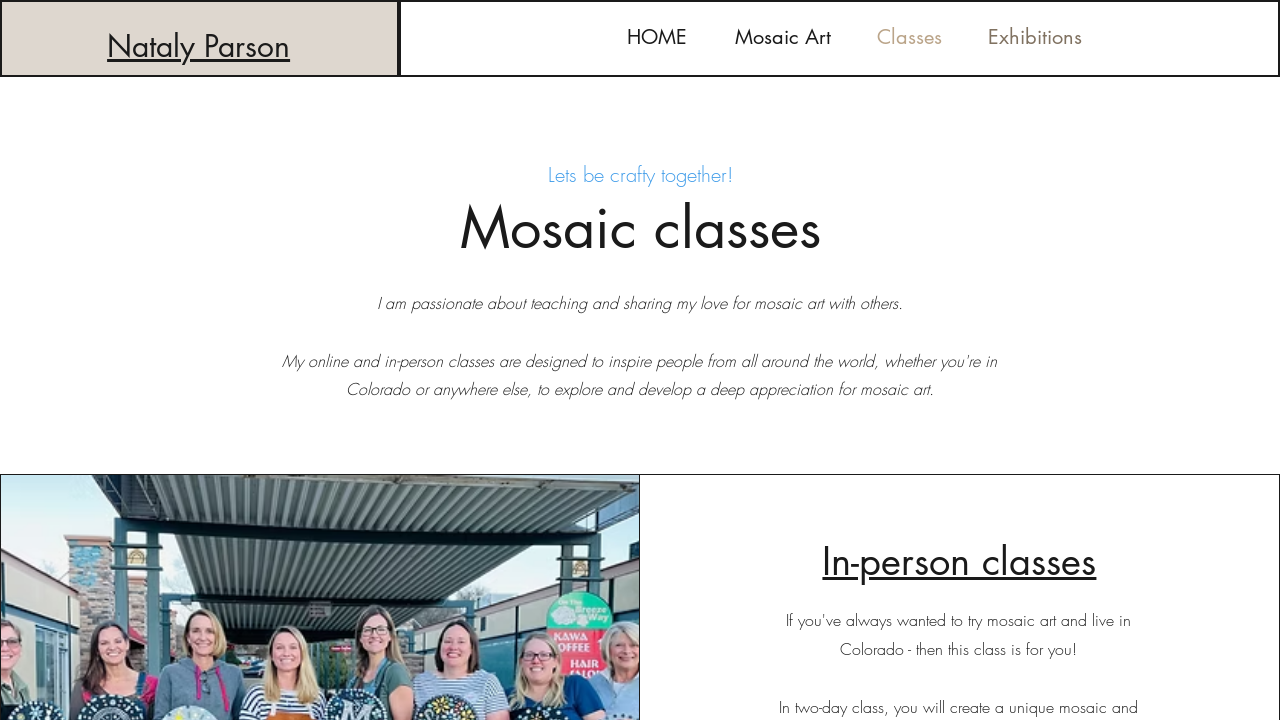

Online course header loaded
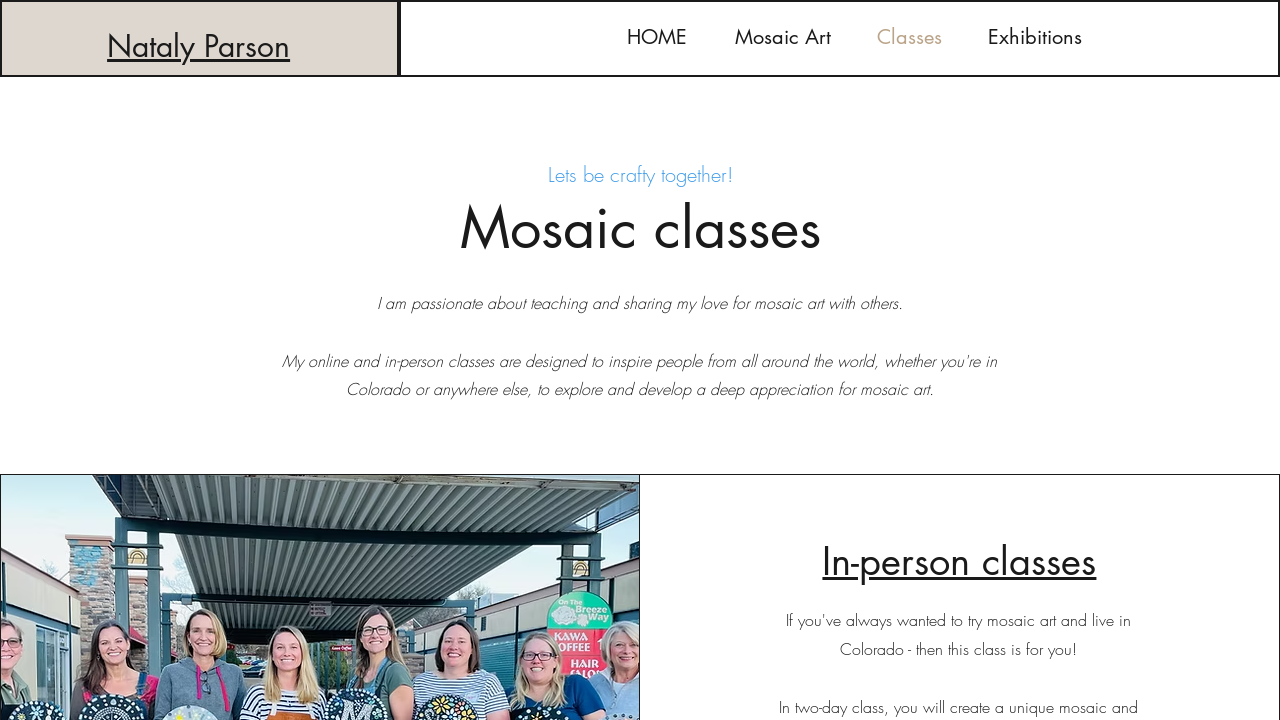

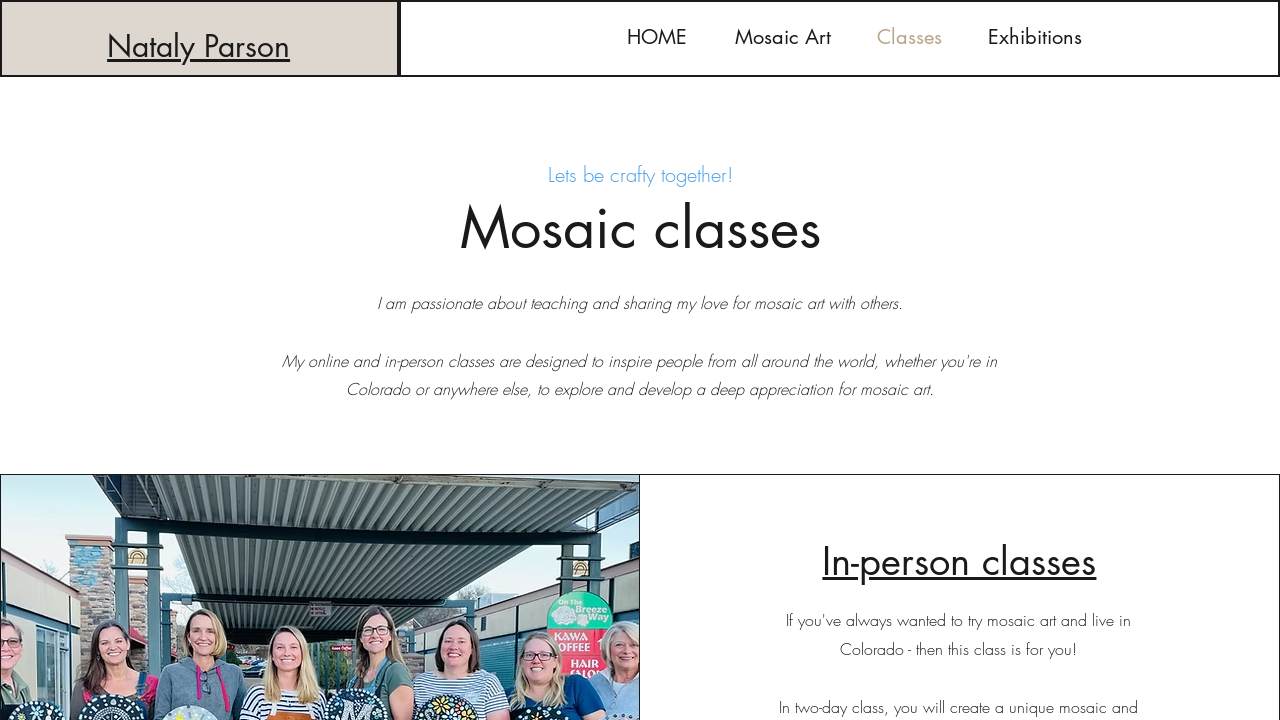